Navigates to the zlti.com website homepage

Starting URL: http://www.zlti.com

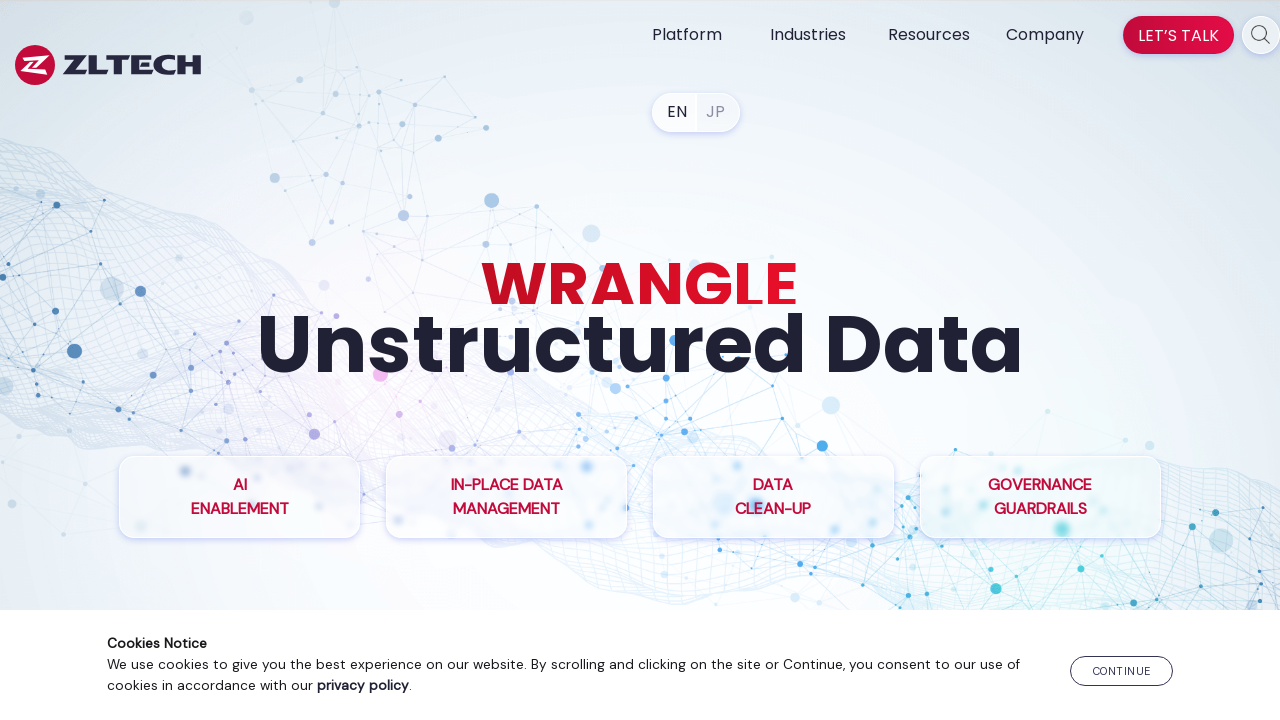

Navigated to zlti.com website homepage
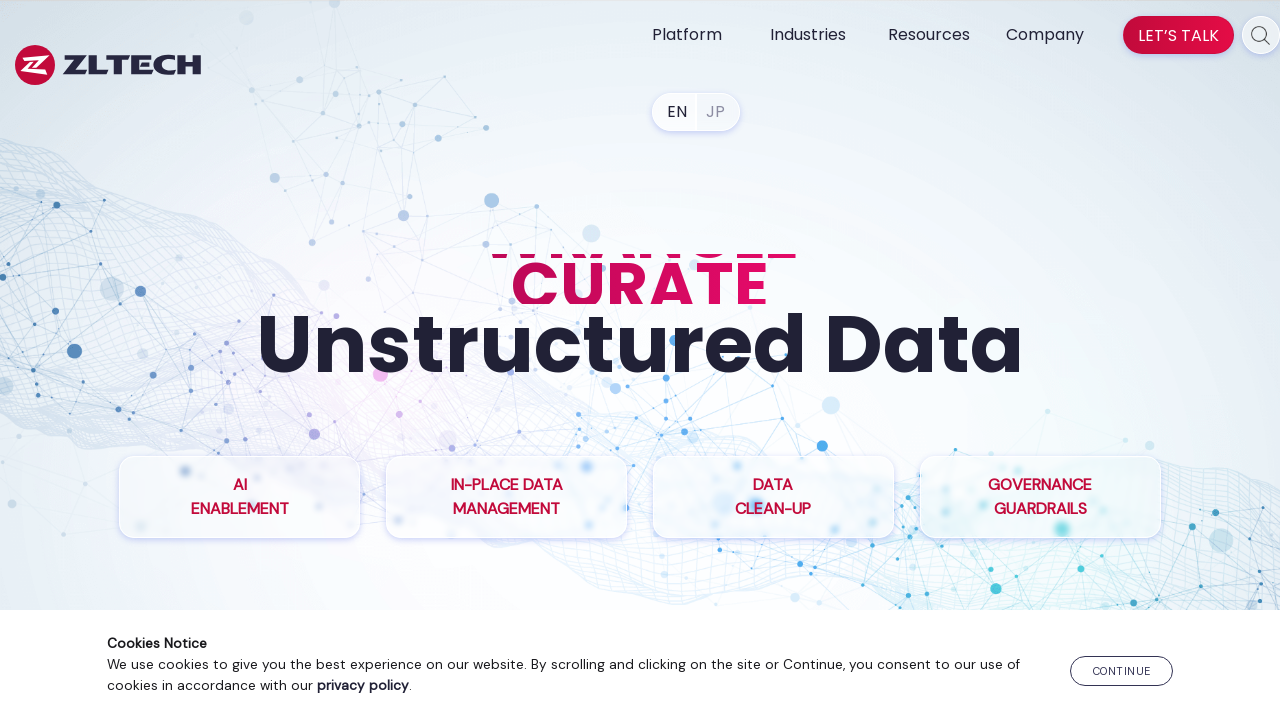

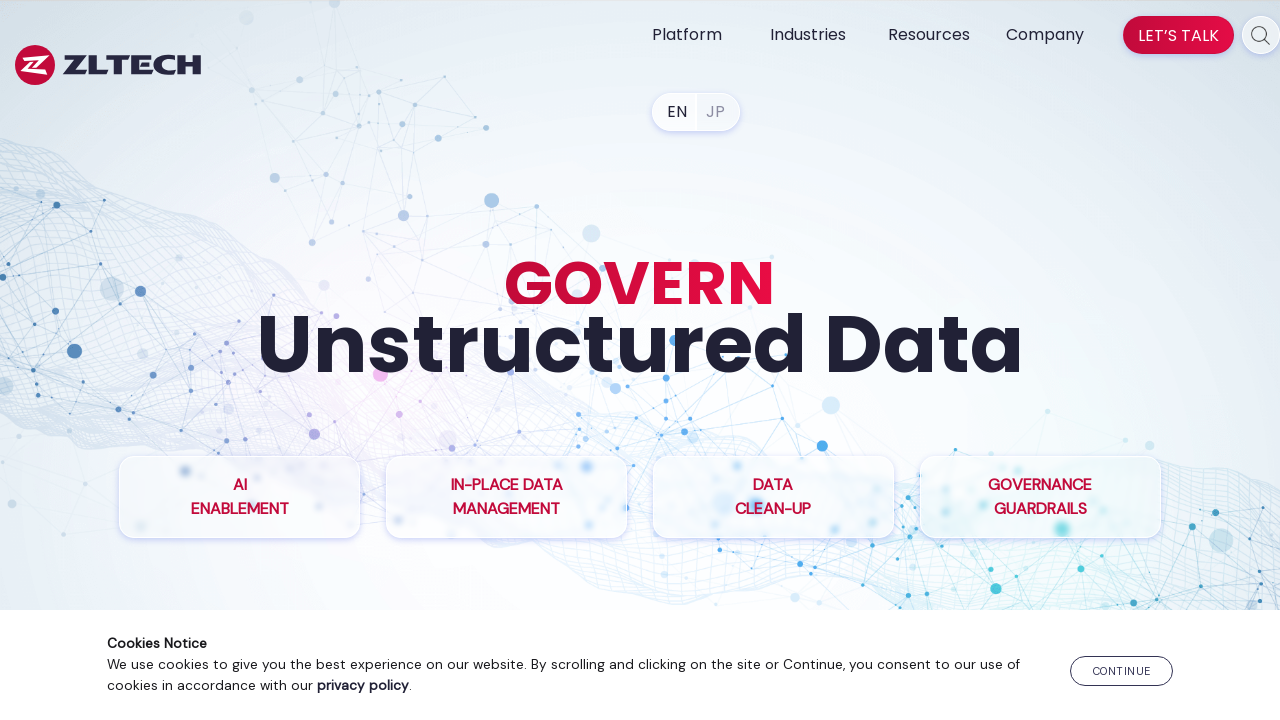